Navigates to W3Schools HTML tables tutorial page and verifies that the example table with rows is present on the page.

Starting URL: https://www.w3schools.com/html/html_tables.asp

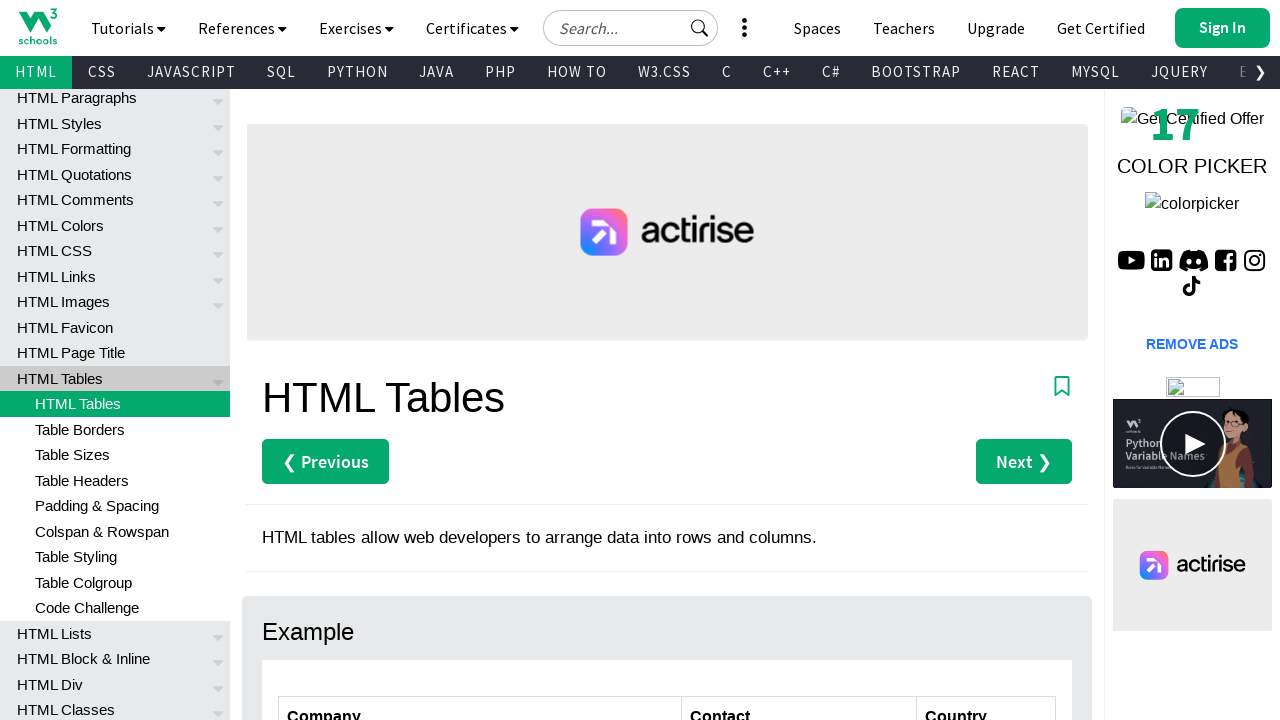

Navigated to W3Schools HTML tables tutorial page
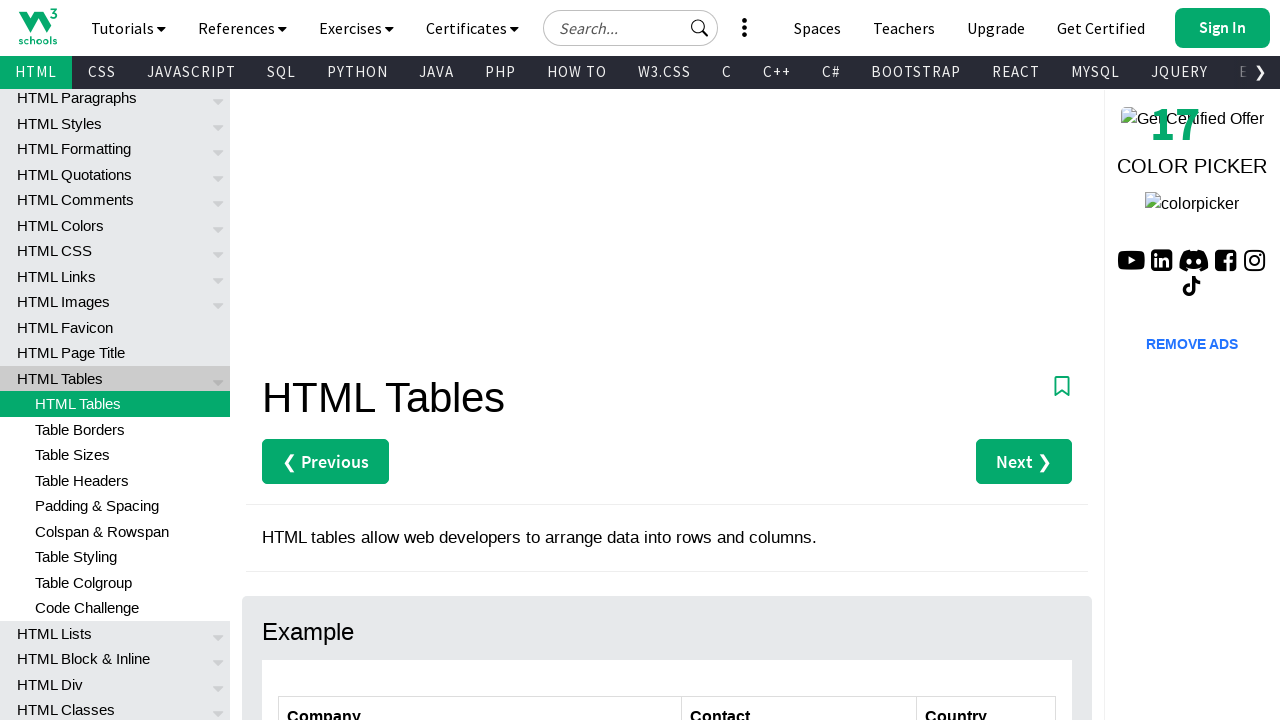

Table rows loaded on the page
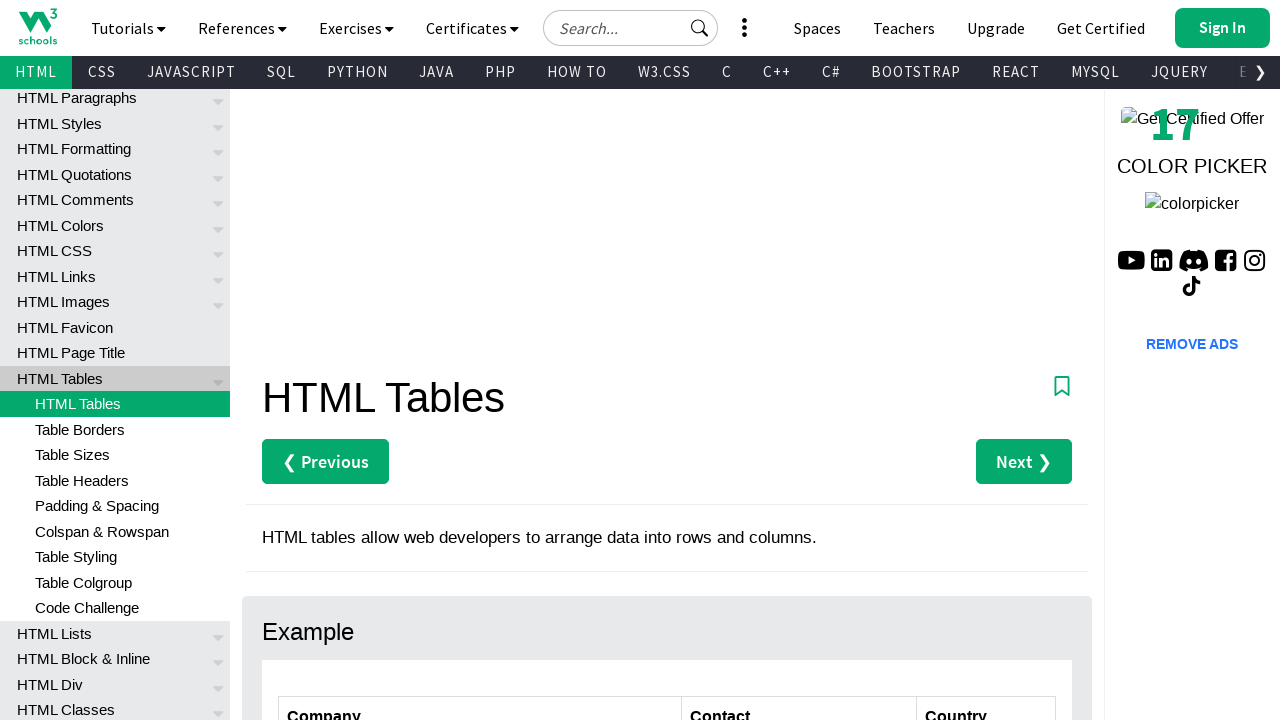

Verified that 18 table rows are present on the page
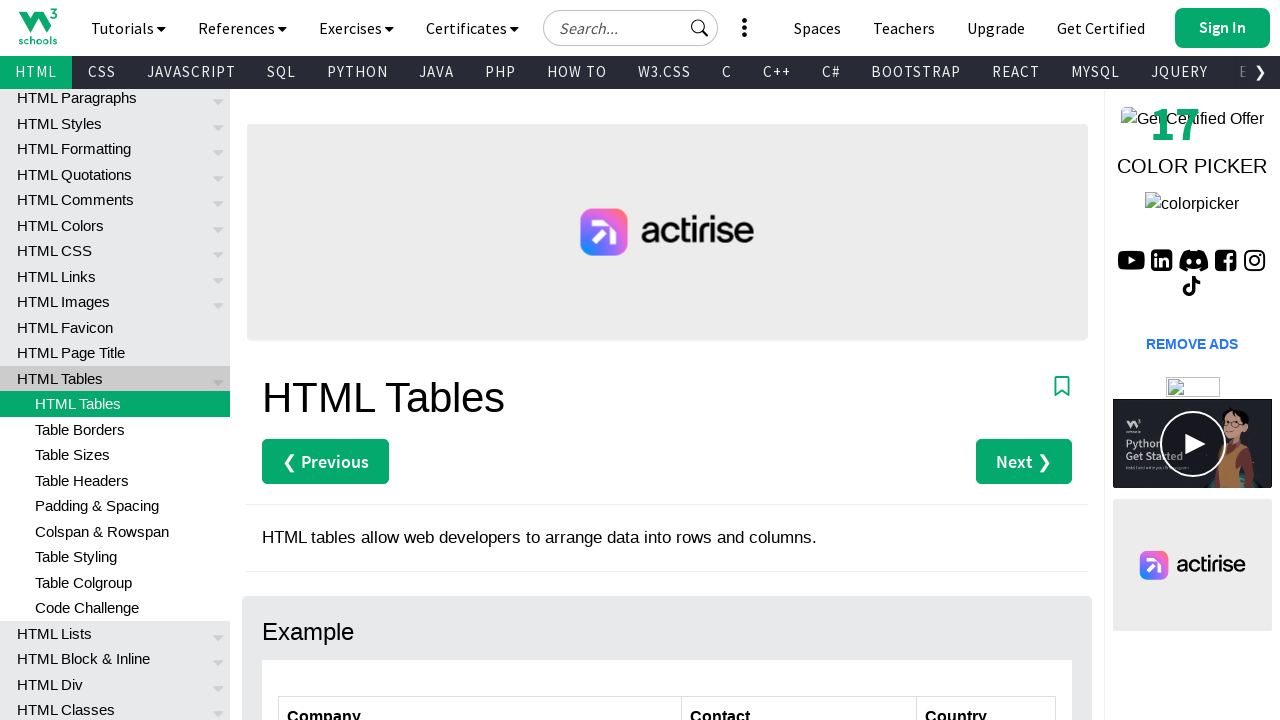

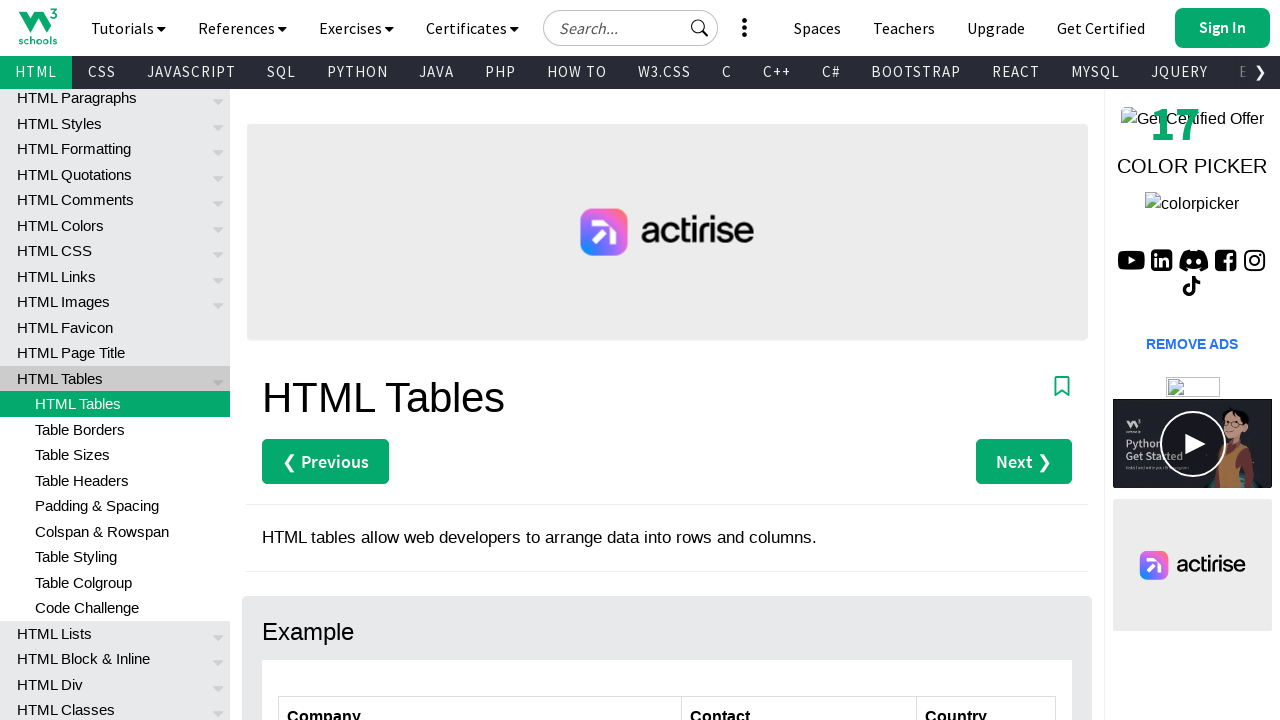